Checks if the "Log in" link element is enabled on the page

Starting URL: https://www.demoblaze.com/

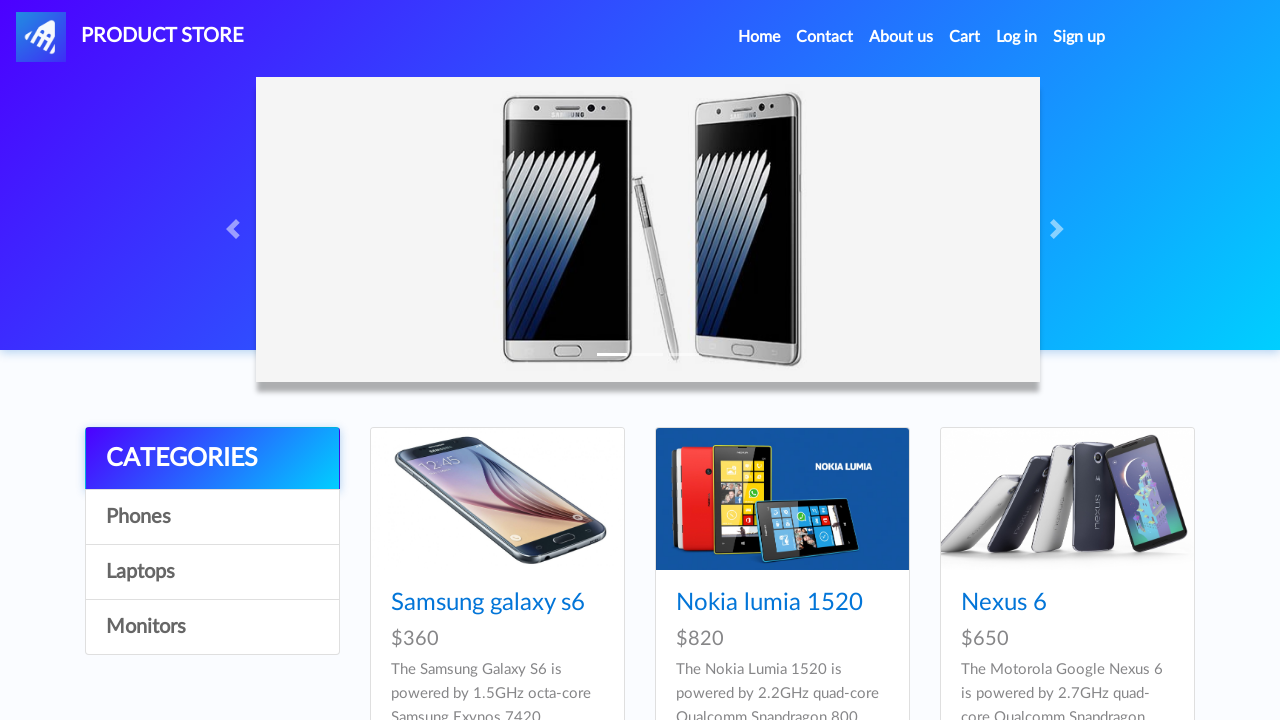

Located the 'Log in' link element on the page
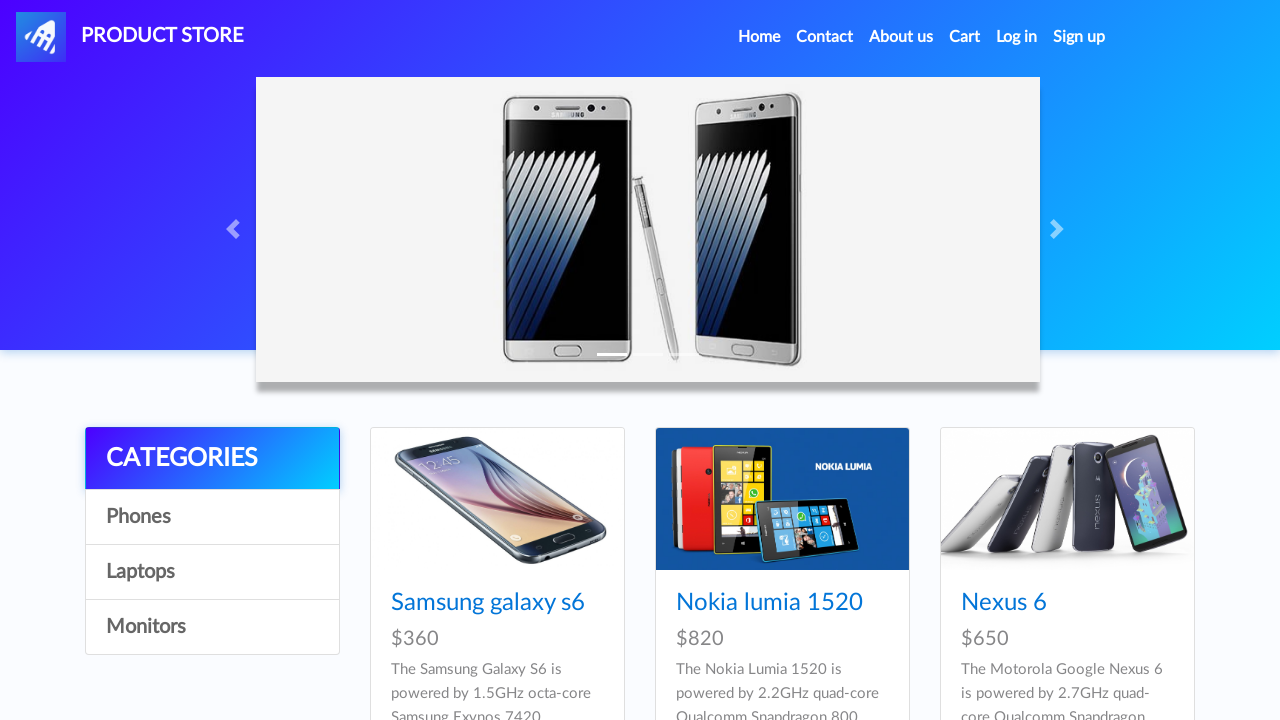

Checked if 'Log in' link is enabled
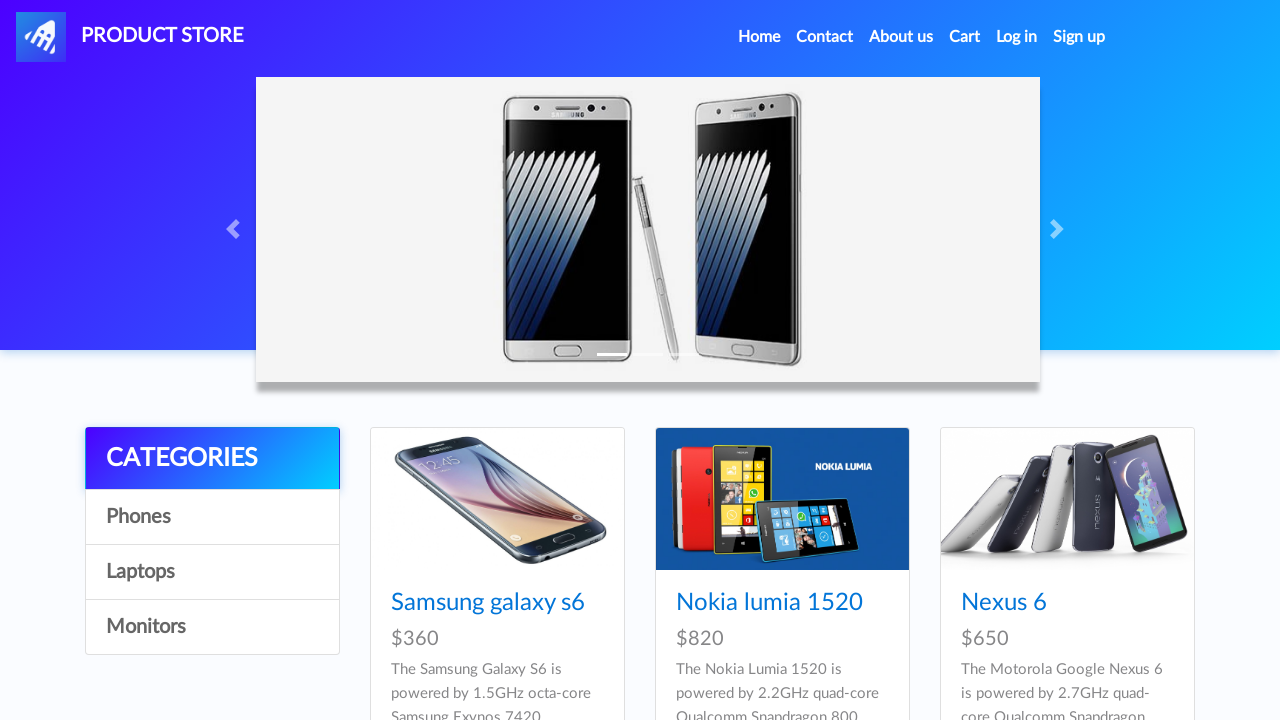

Assertion passed: 'Log in' link is enabled
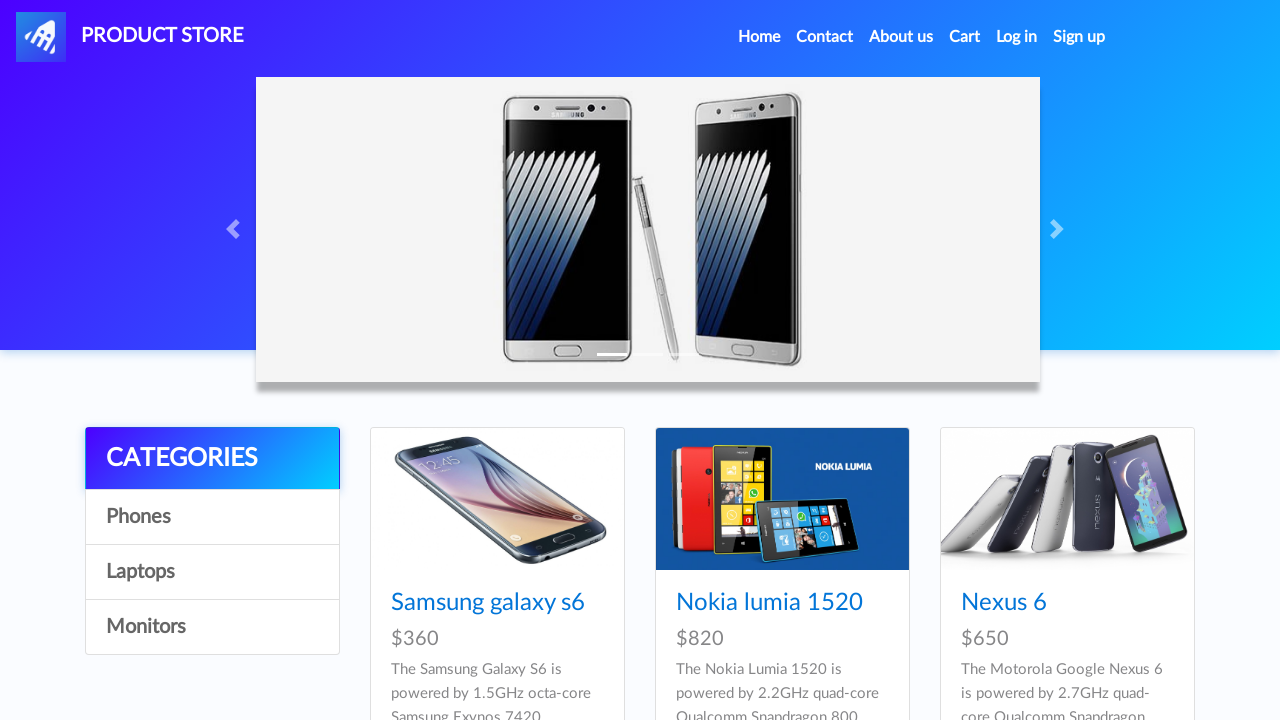

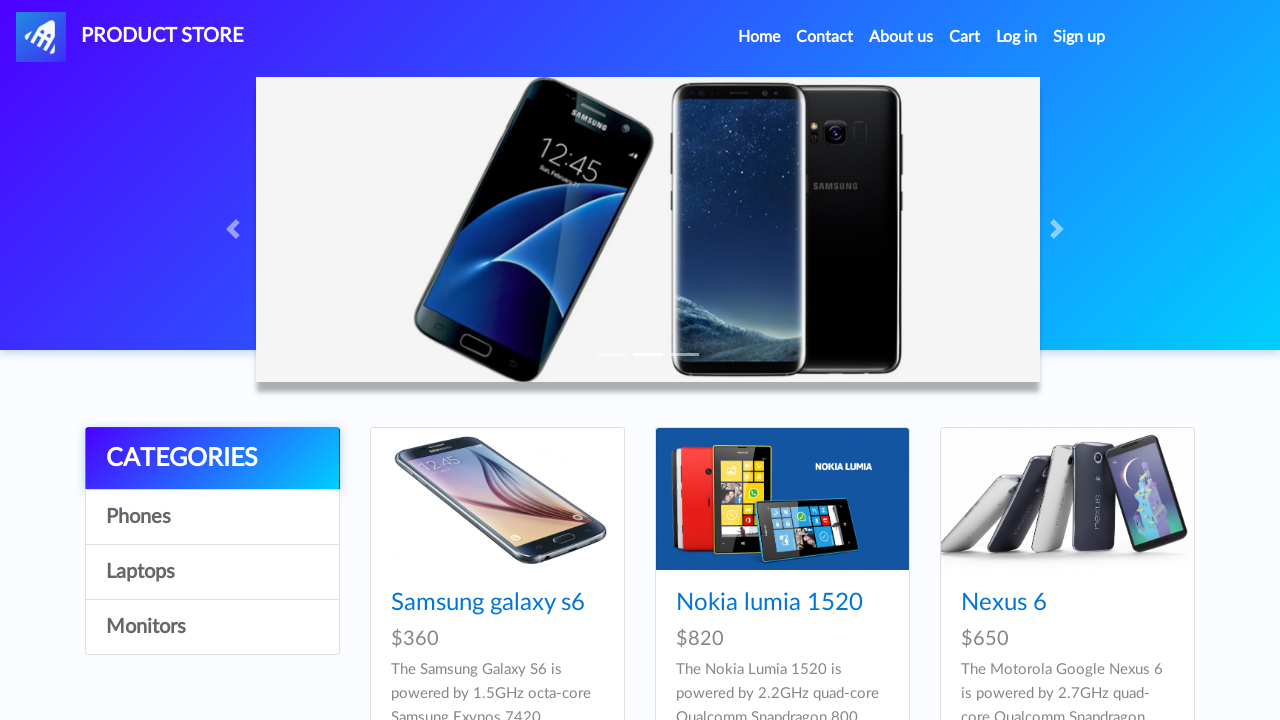